Tests JavaScript alert handling by clicking a button to trigger an alert and accepting it

Starting URL: https://demoqa.com/alerts

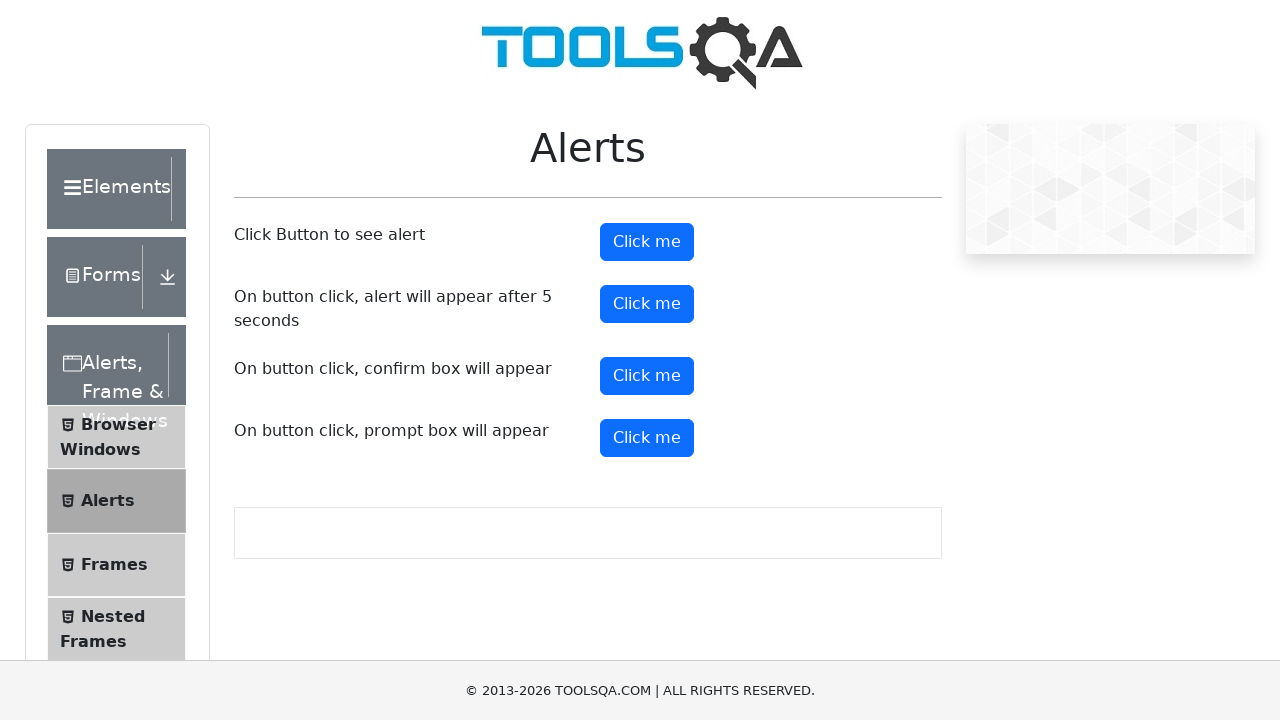

Scrolled down 100px horizontally and 60px vertically to ensure button is in view
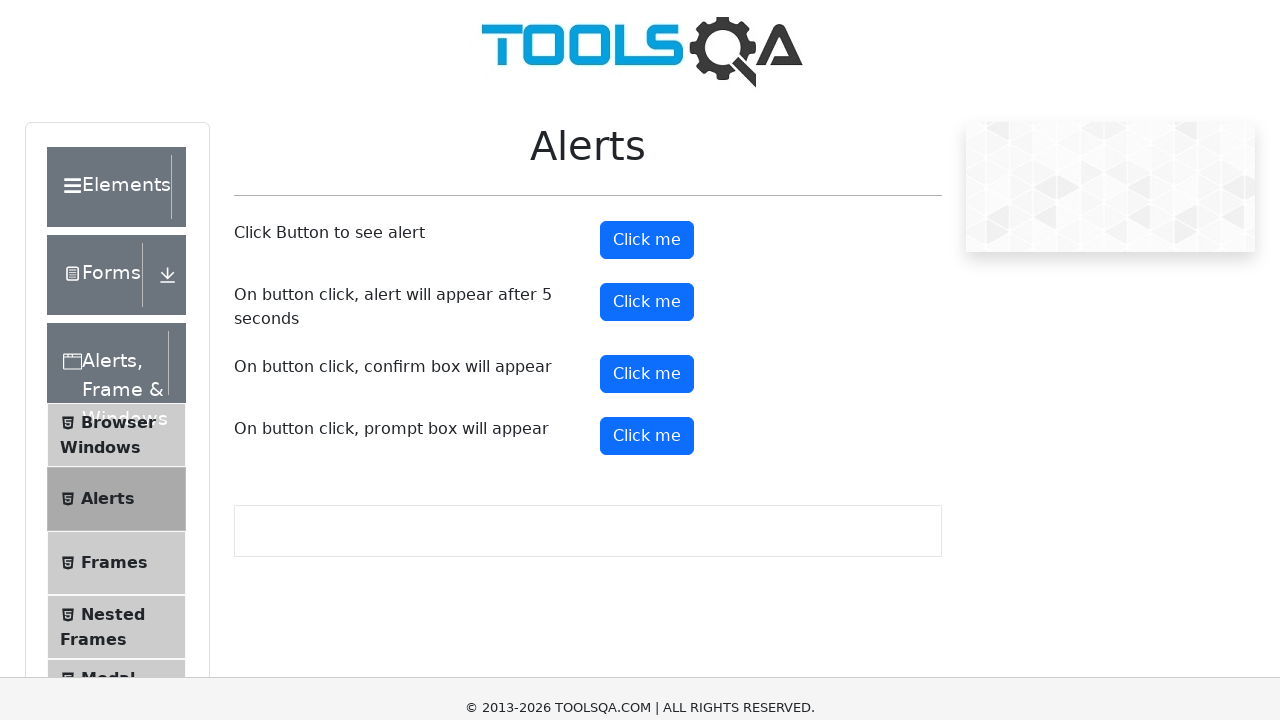

Clicked the third 'Click me' button to trigger JavaScript alert at (647, 316) on xpath=(//button[text()='Click me'])[3]
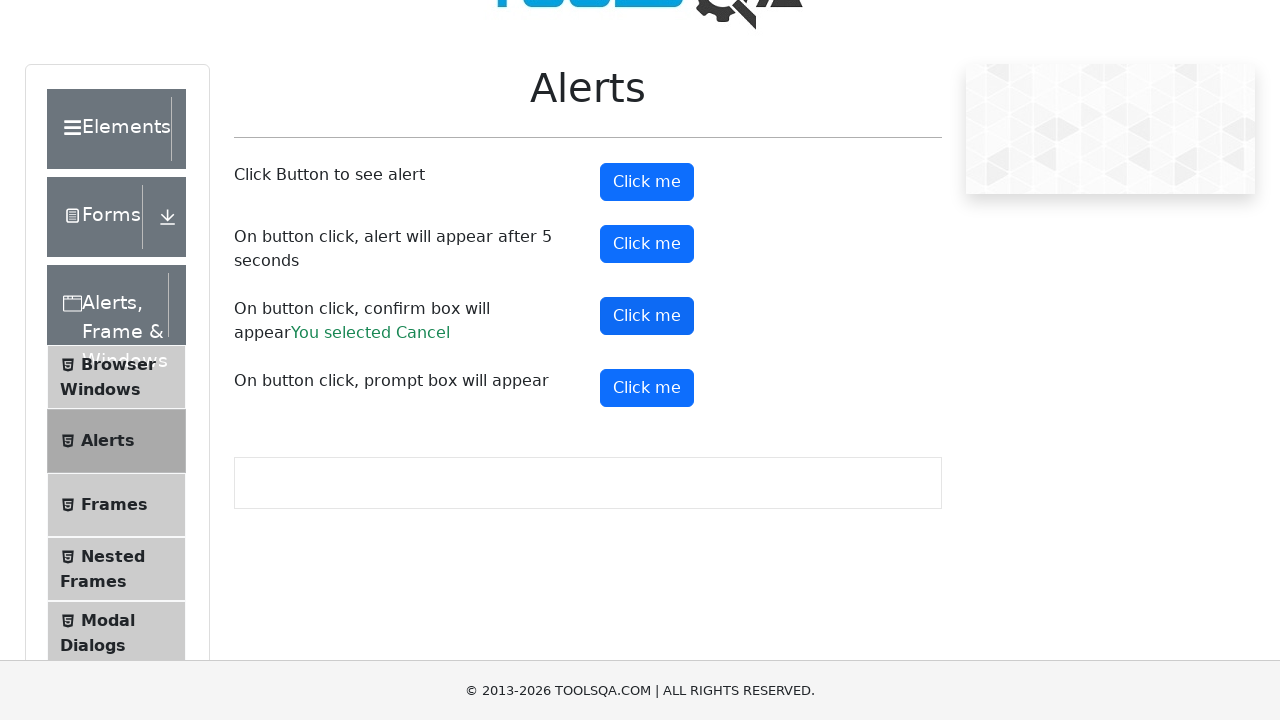

Set up alert handler to automatically accept any dialogs
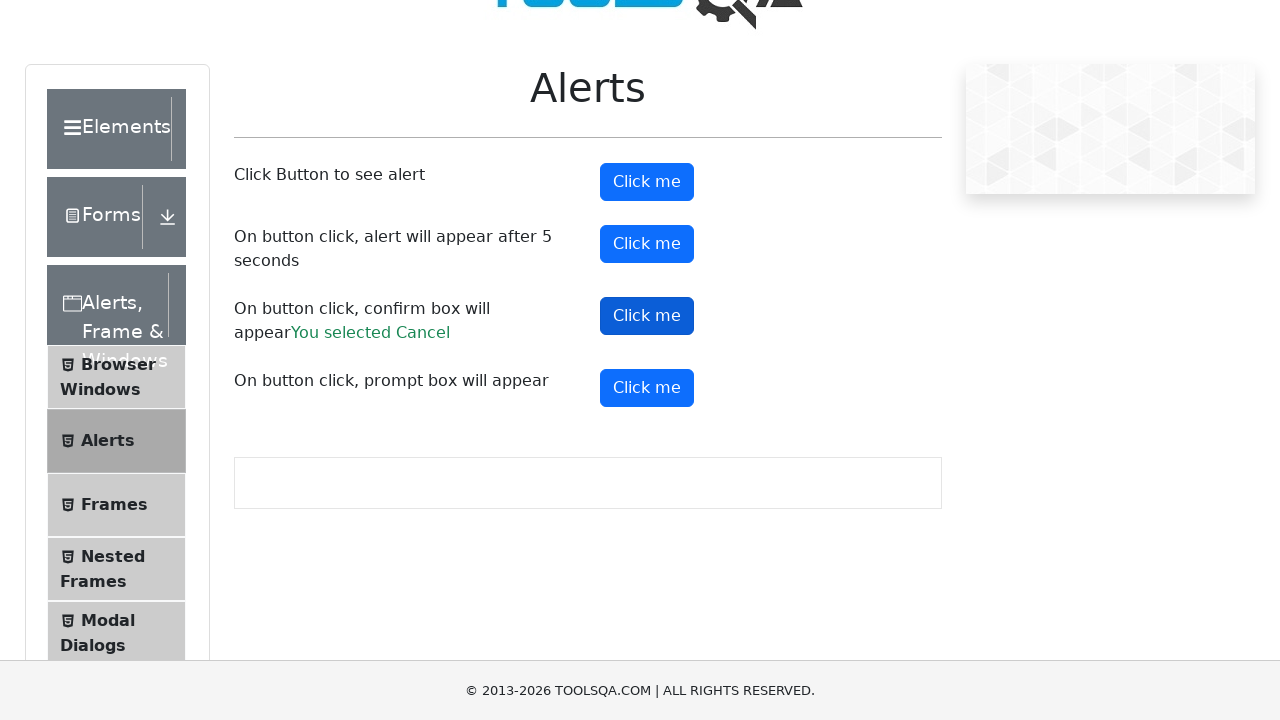

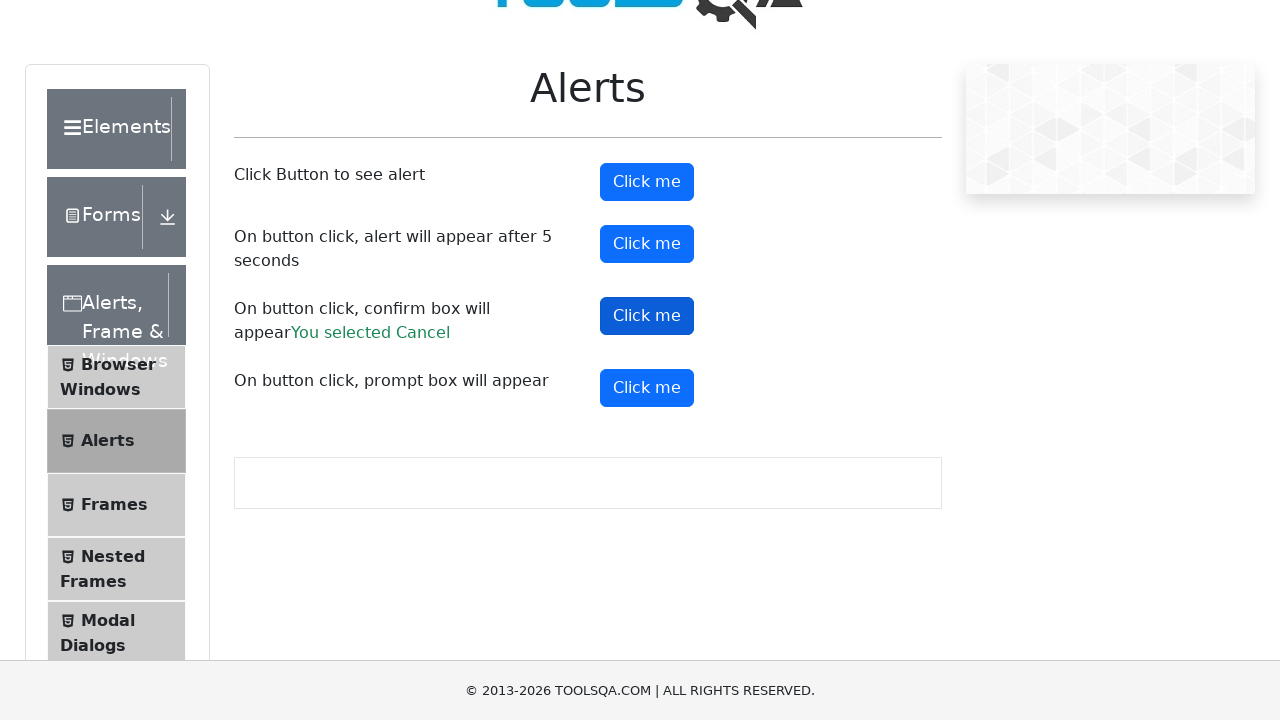